Tests the minimize functionality of the chat box by clicking the minimize button

Starting URL: https://prod.buerokratt.ee/

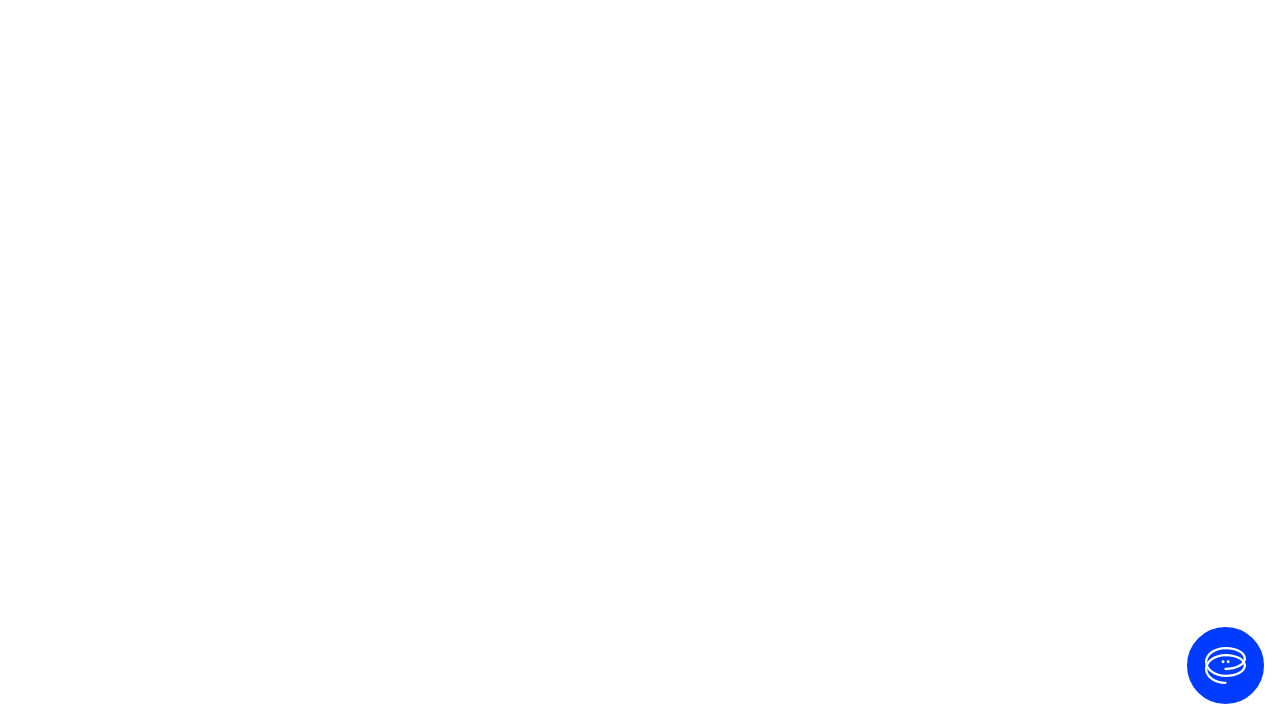

Clicked 'Ava vestlus' button to open chat at (1226, 666) on internal:label="Ava vestlus"i
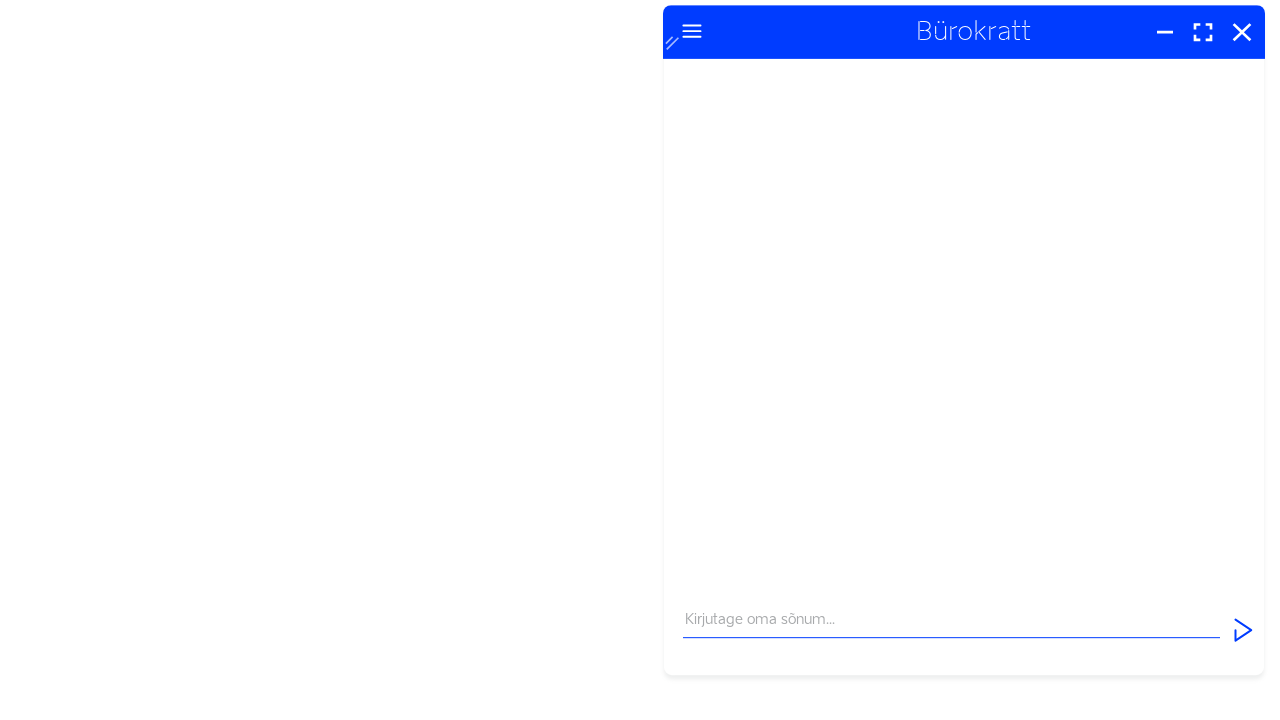

Clicked minimize button to minimize chat box at (1165, 60) on internal:label="Minimeeri"i
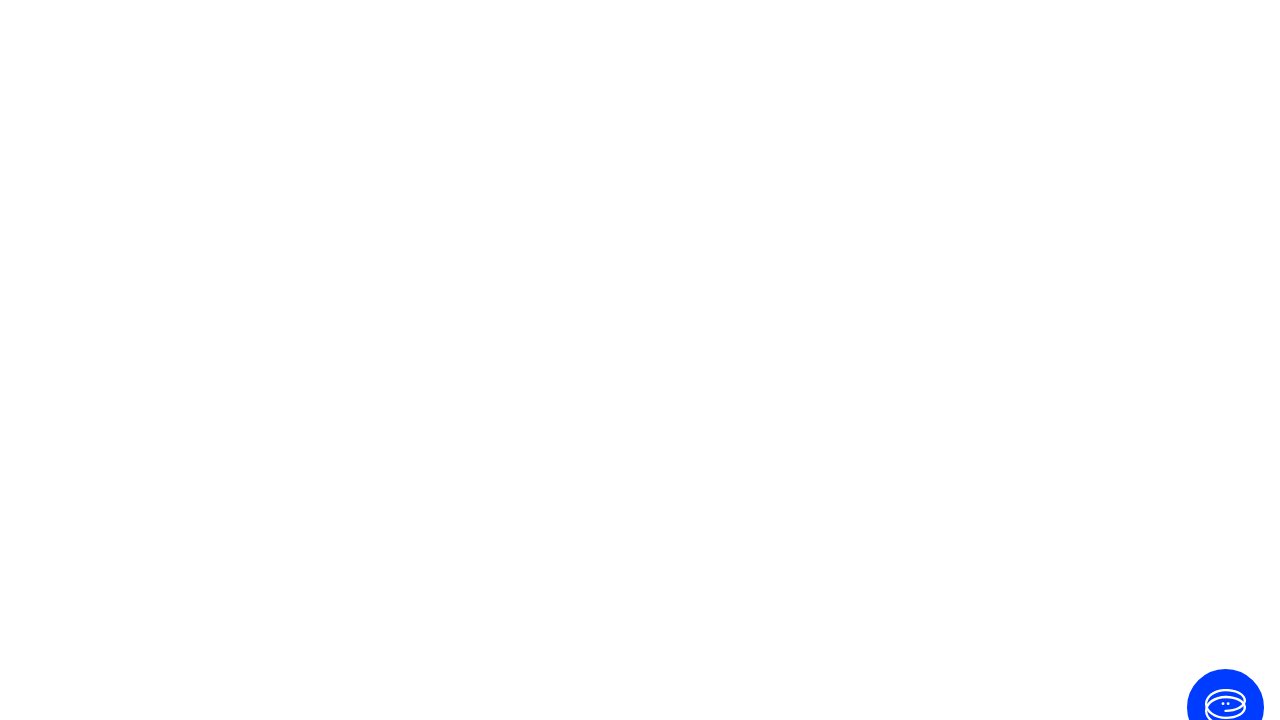

Verified chat content is hidden after minimizing
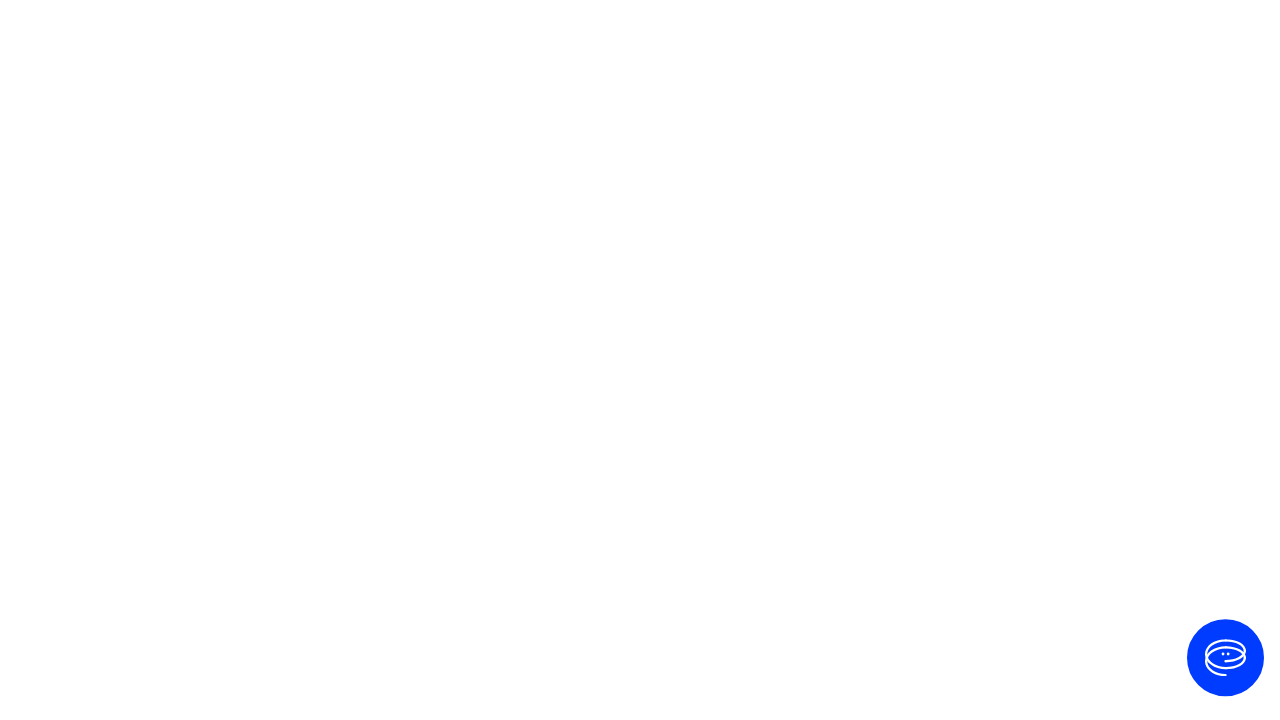

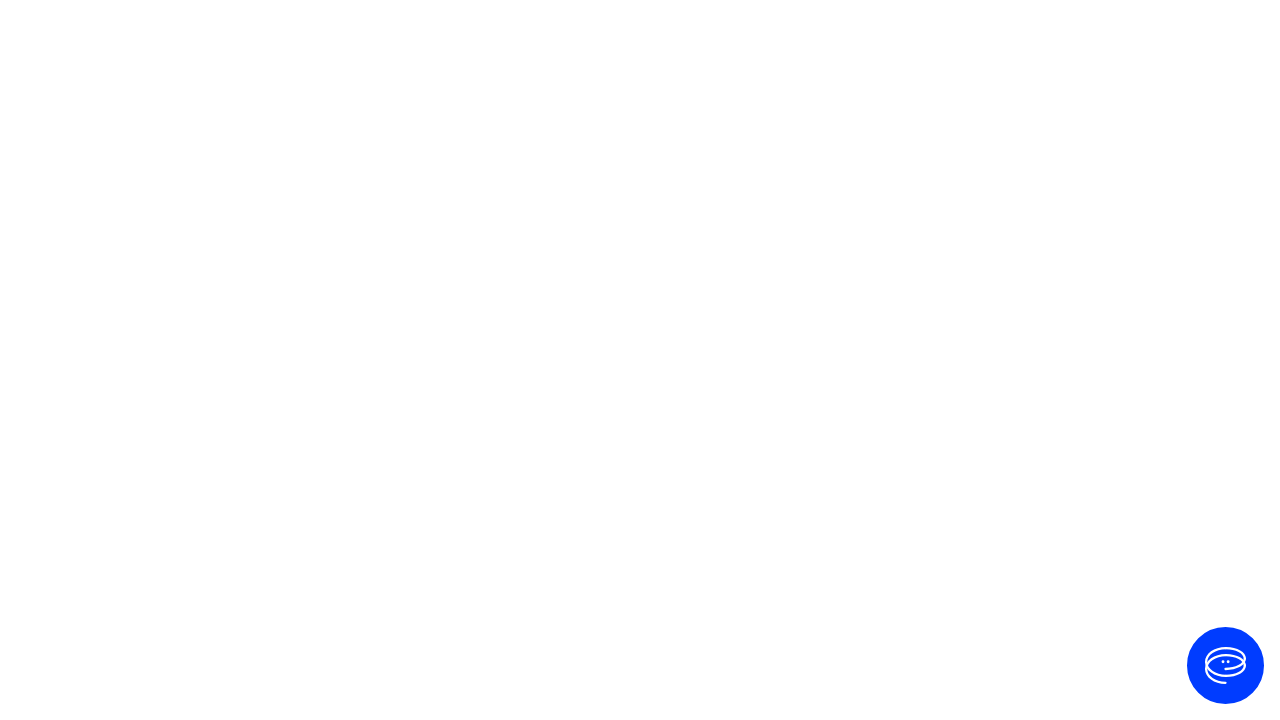